Tests date picker functionality by selecting a specific date using year and month dropdowns, then selecting the day from the calendar

Starting URL: https://jqueryui.com/resources/demos/datepicker/dropdown-month-year.html

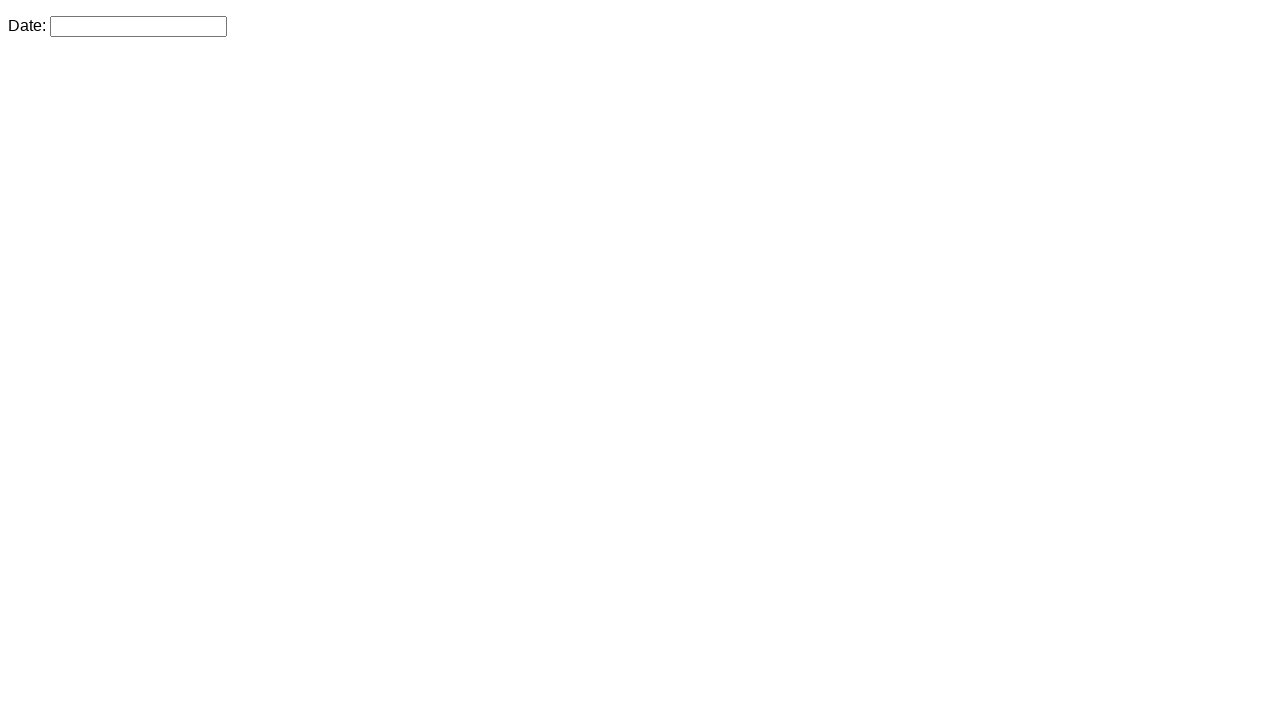

Clicked on date picker input to open calendar widget at (138, 26) on #datepicker
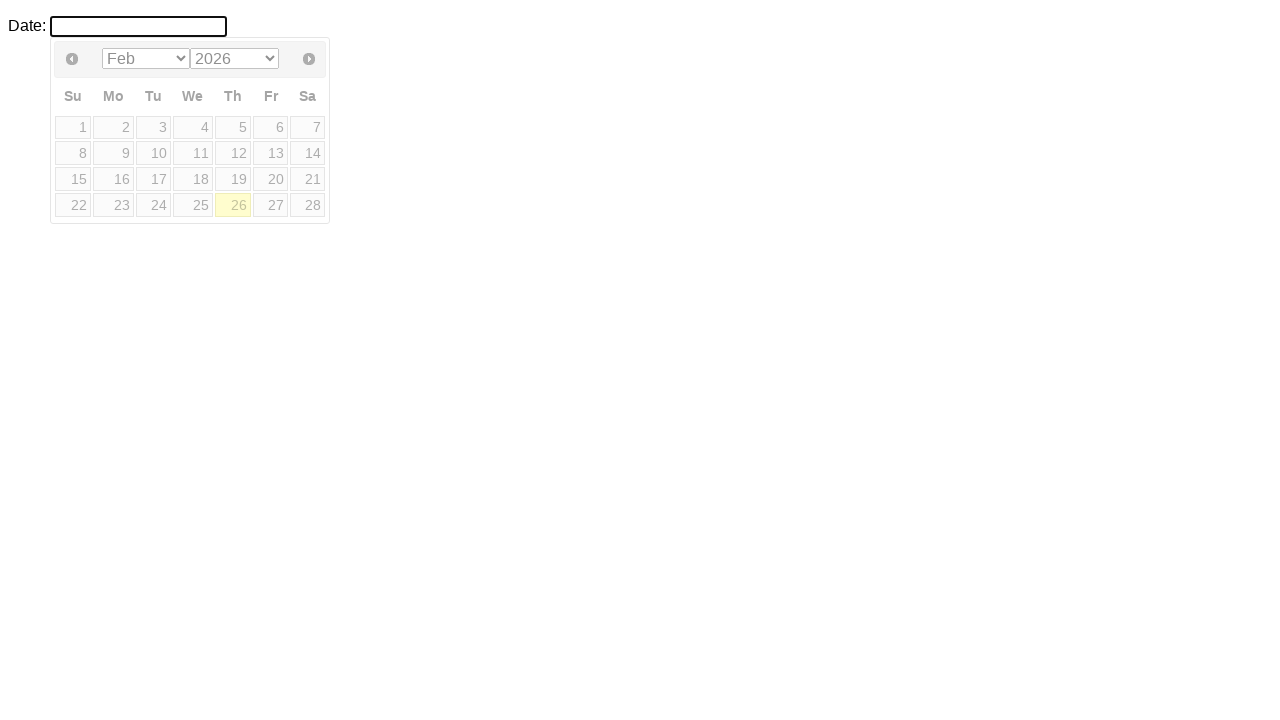

Selected year 2018 from year dropdown on select.ui-datepicker-year
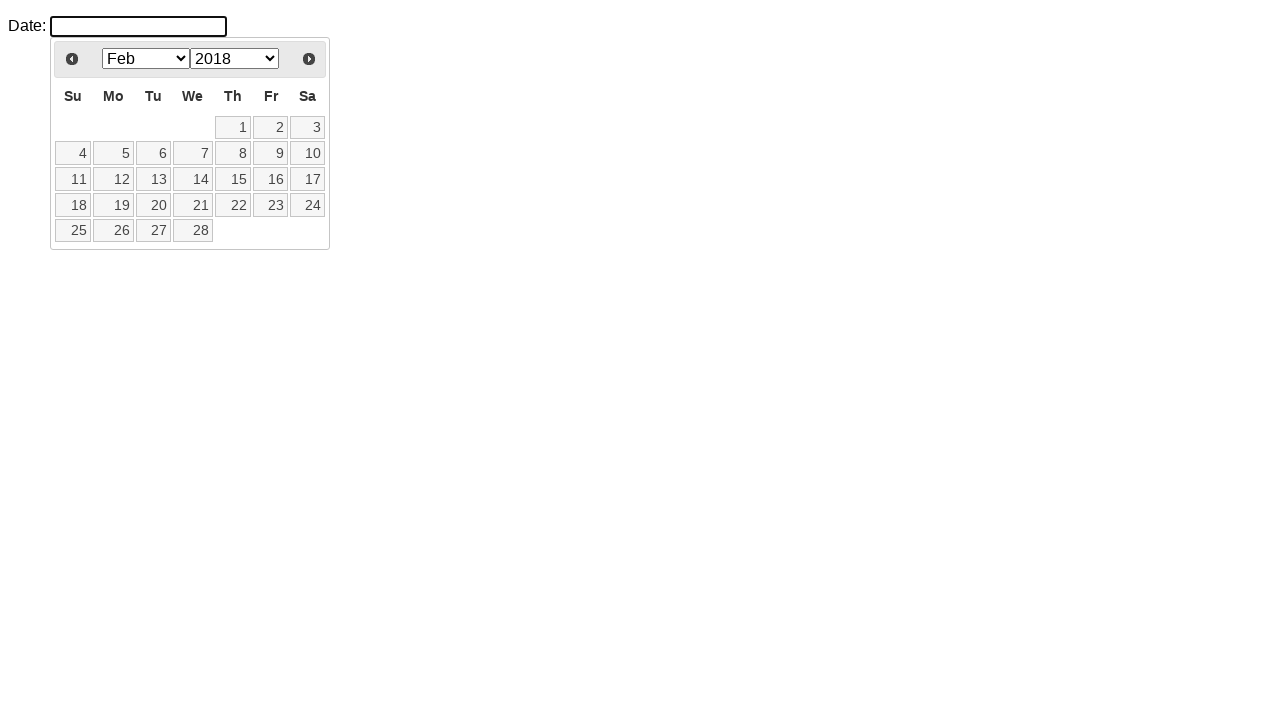

Selected September (month 8) from month dropdown on select.ui-datepicker-month
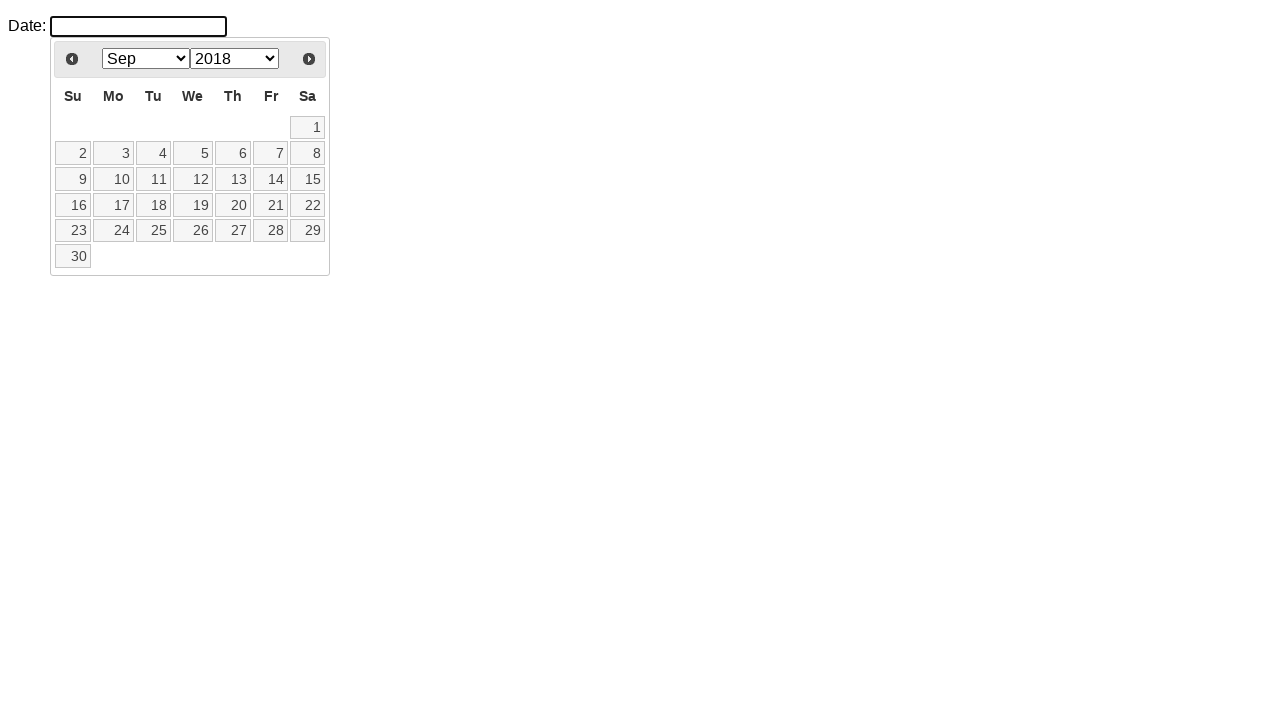

Clicked on day 23 in the calendar at (73, 230) on table.ui-datepicker-calendar tbody tr td a:text('23')
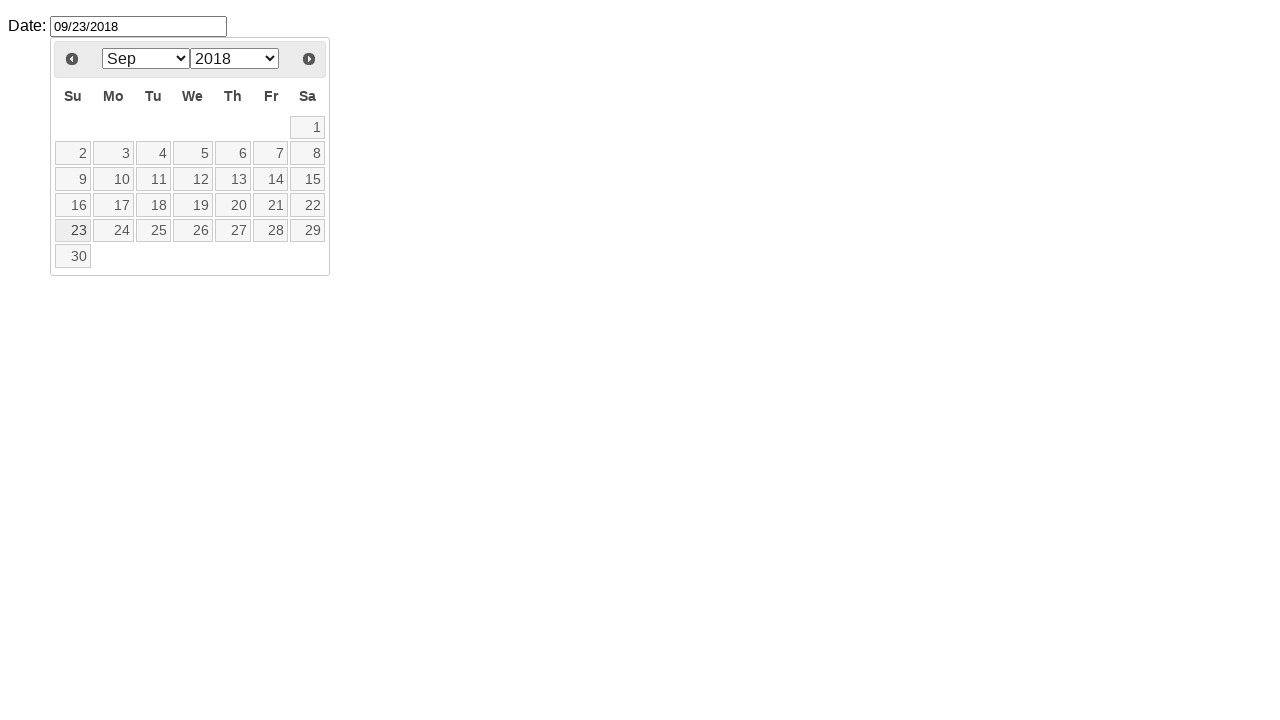

Retrieved selected date value: 09/23/2018
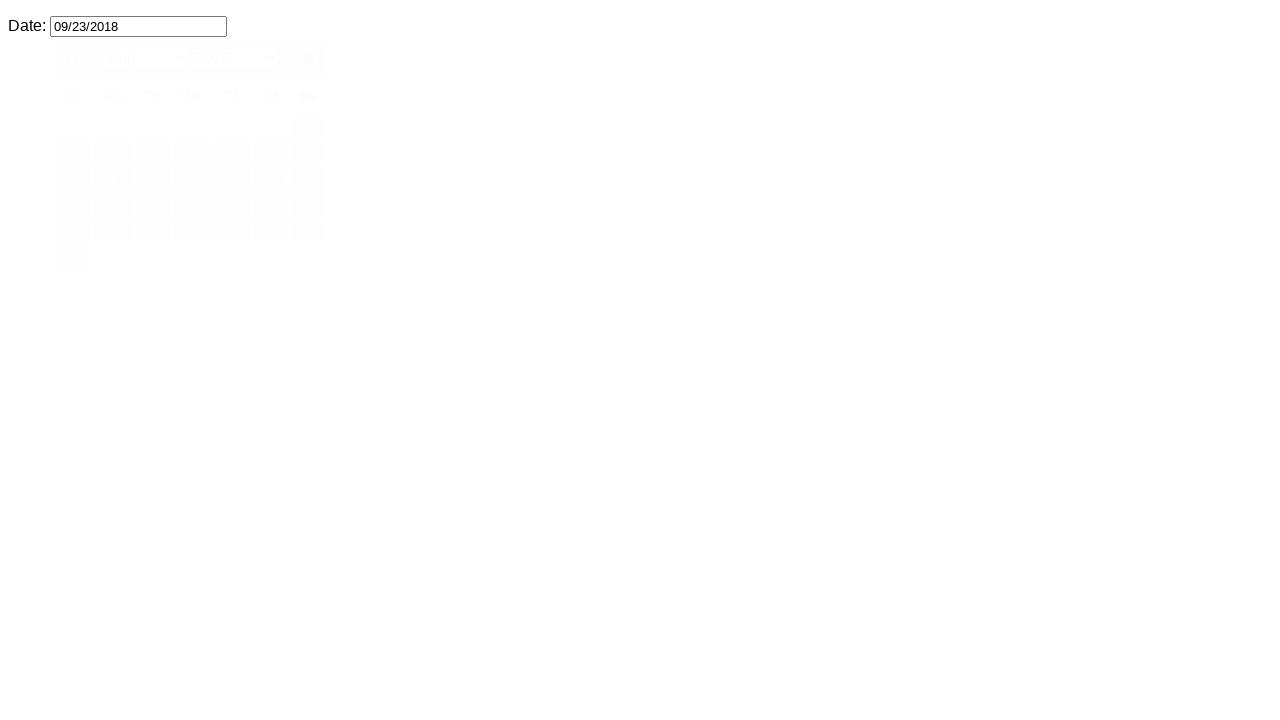

Printed selected date to console: 09/23/2018
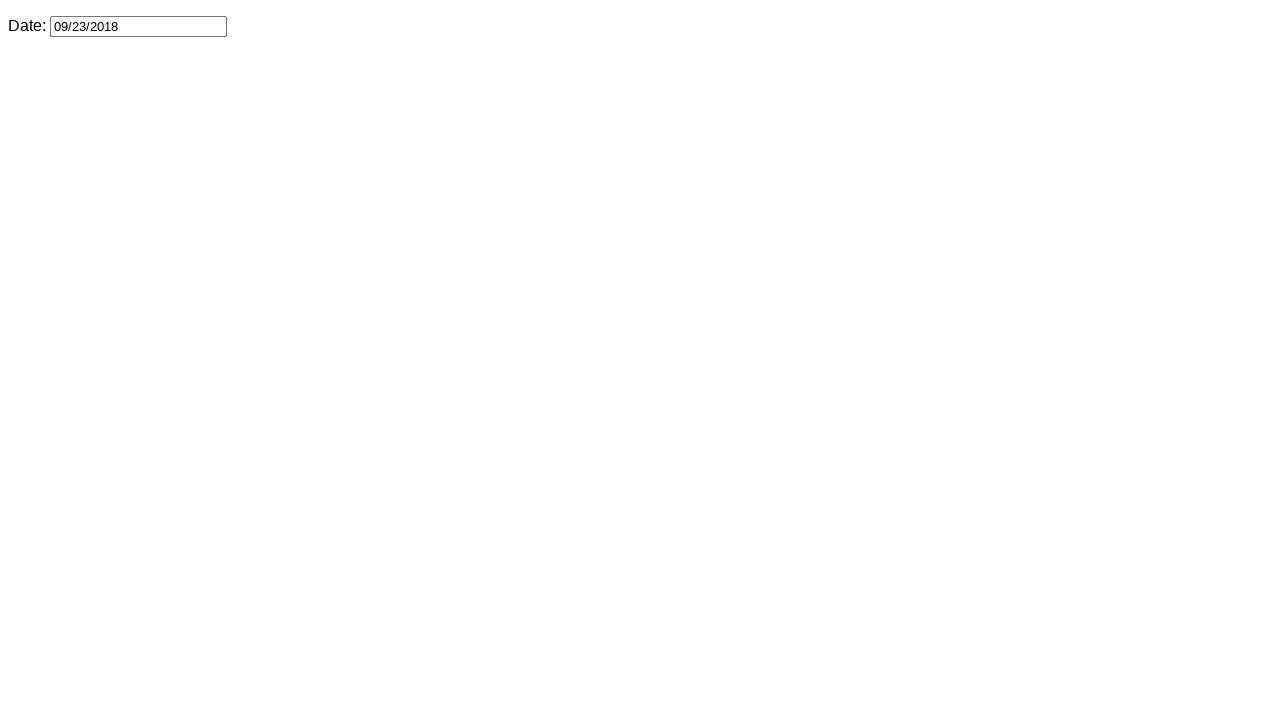

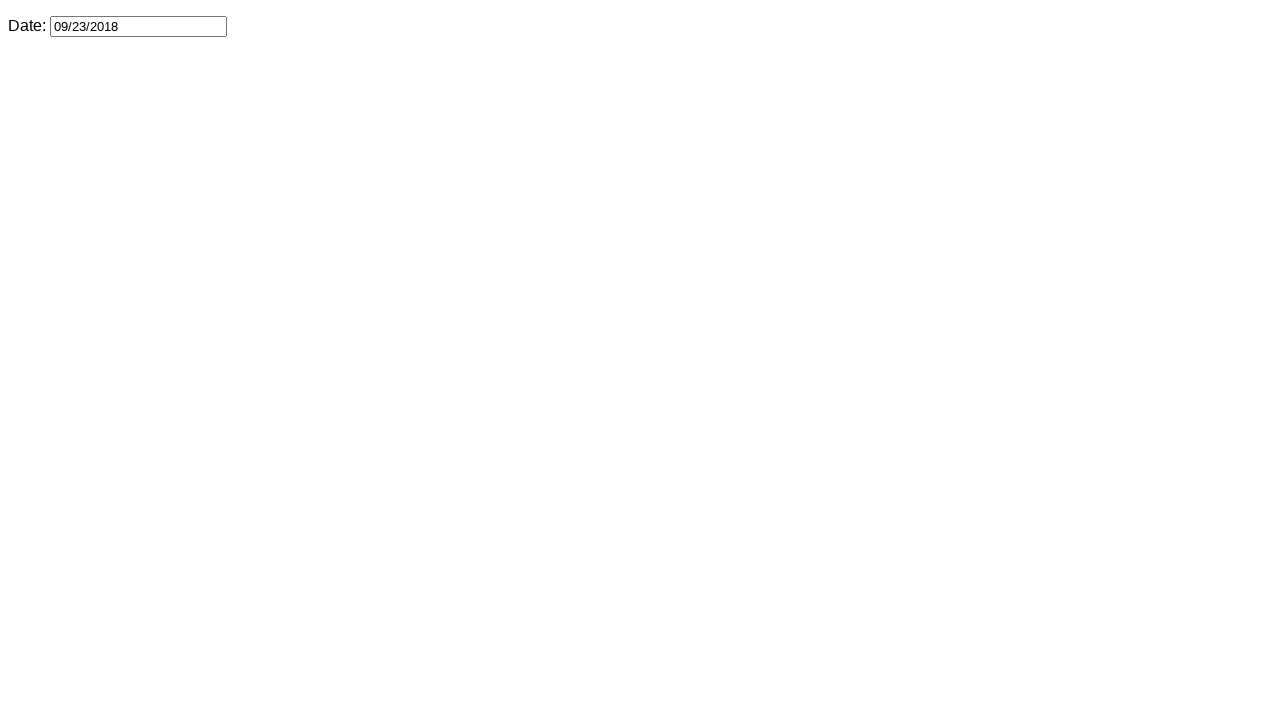